Tests scrolling functionality on a test automation practice page by performing multiple scroll operations using JavaScript execution

Starting URL: https://testautomationpractice.blogspot.com/

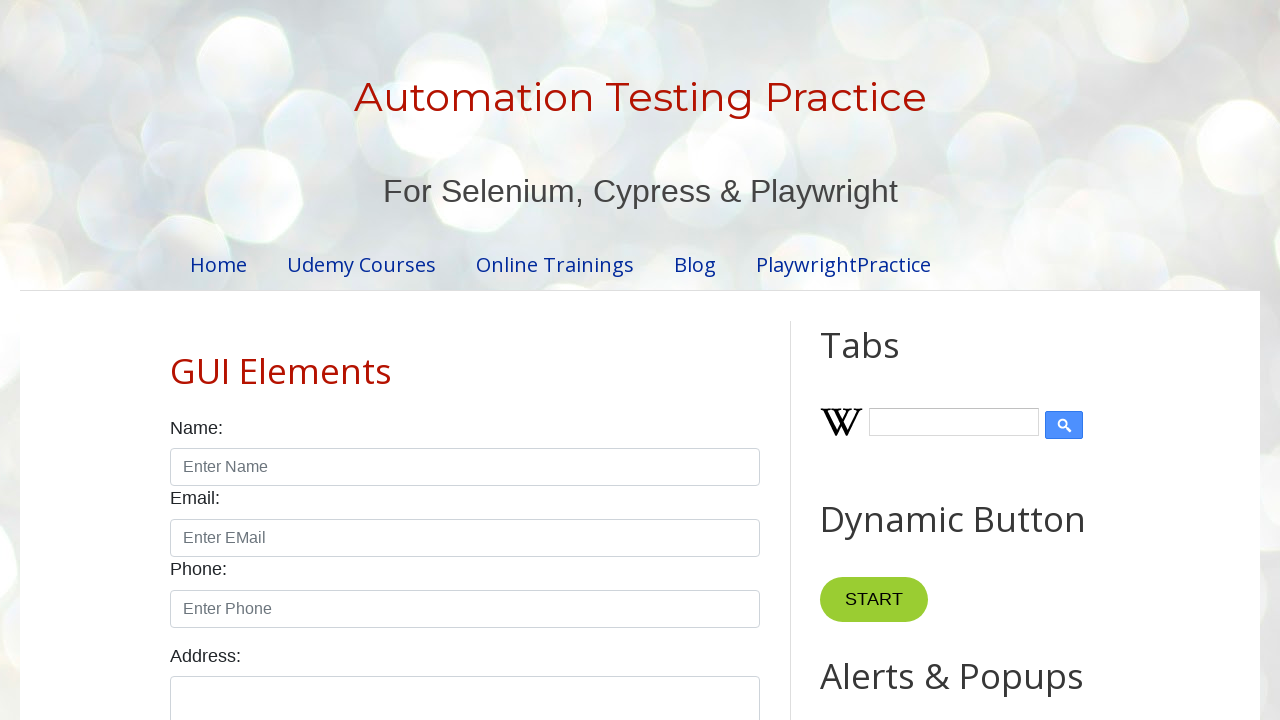

Scrolled to vertical position 500 pixels
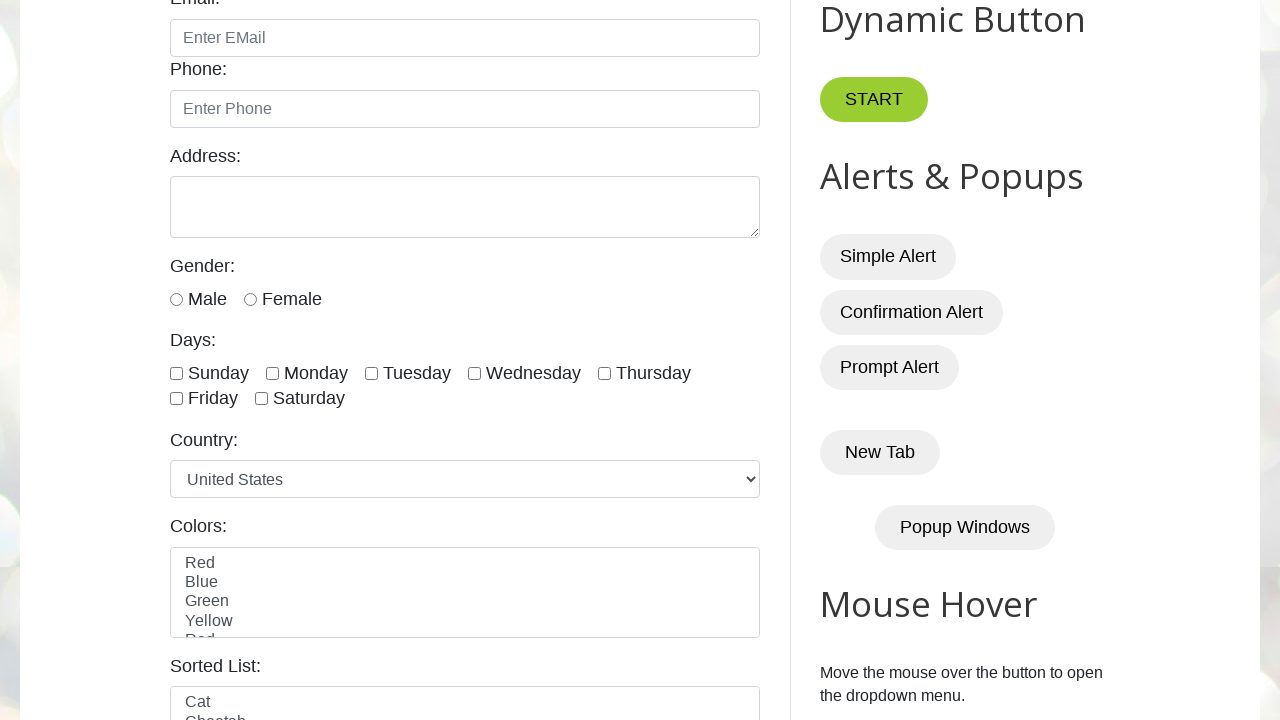

Scrolled by additional 500 horizontal and 800 vertical pixels
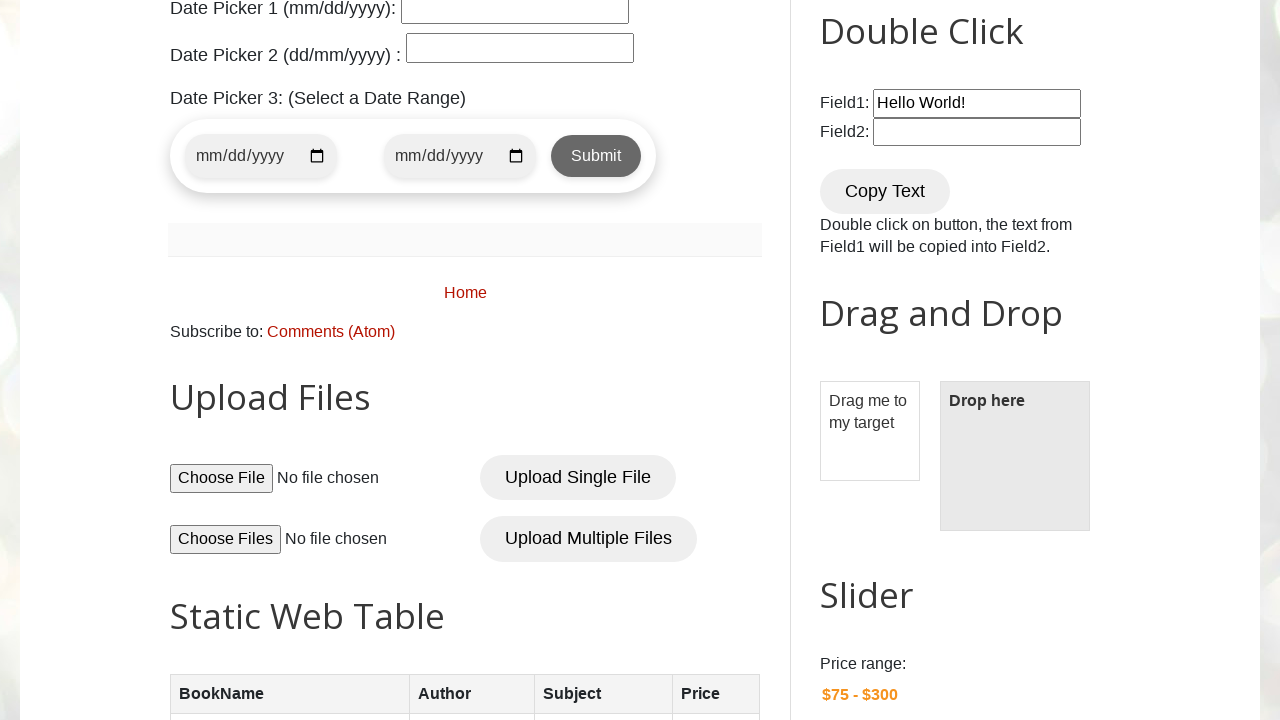

Scrolled by additional 800 horizontal and 1000 vertical pixels
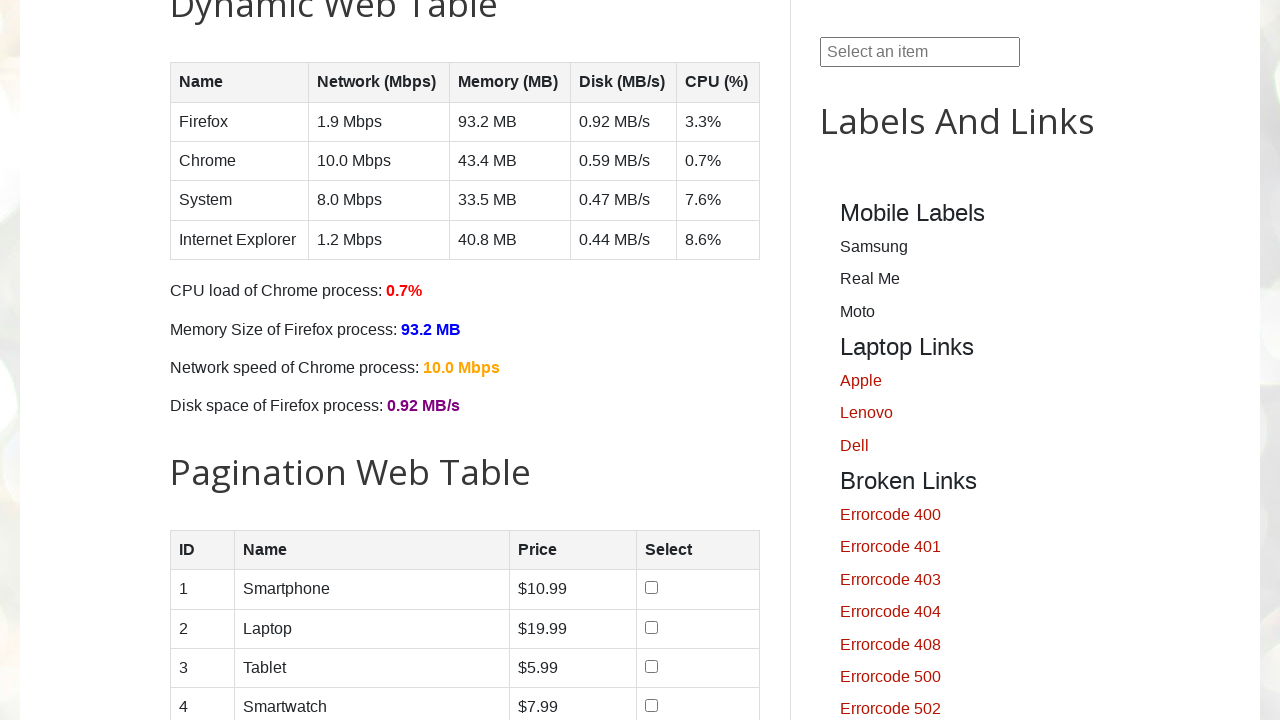

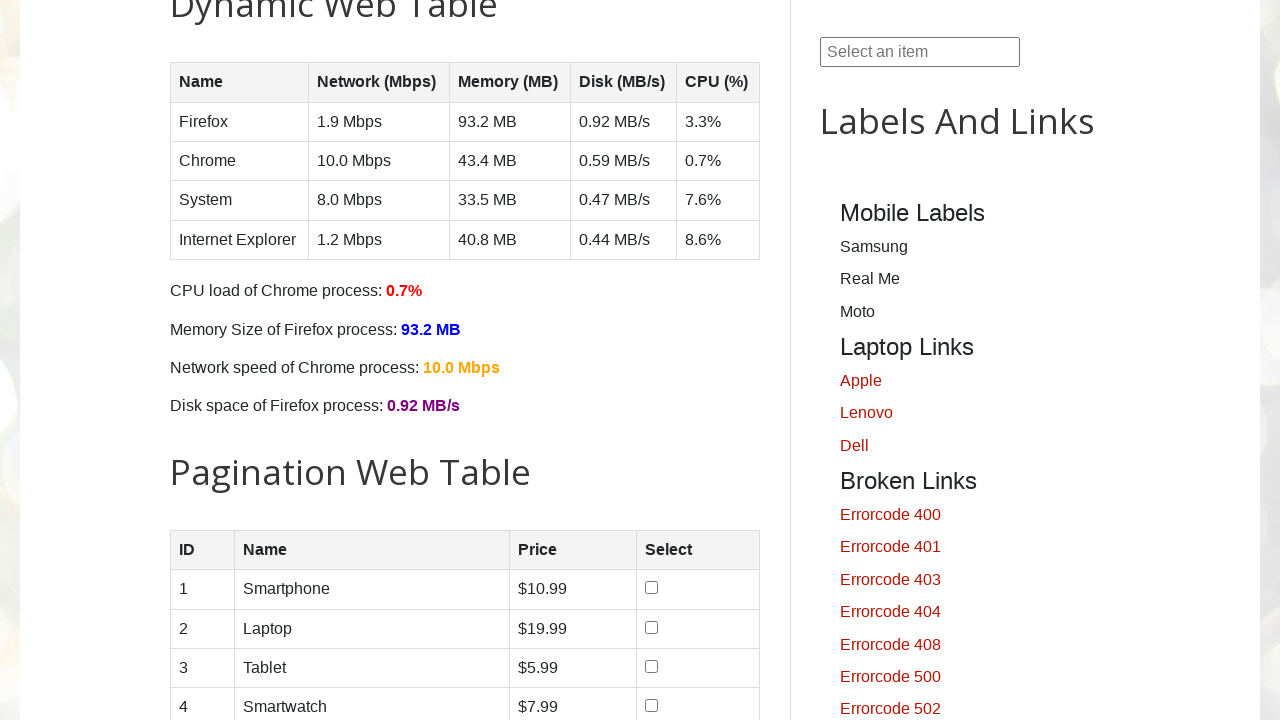